Navigates to the Kayak About page, waits for content to load, and scrolls to the bottom of the page.

Starting URL: https://www.kayak.co.in/about

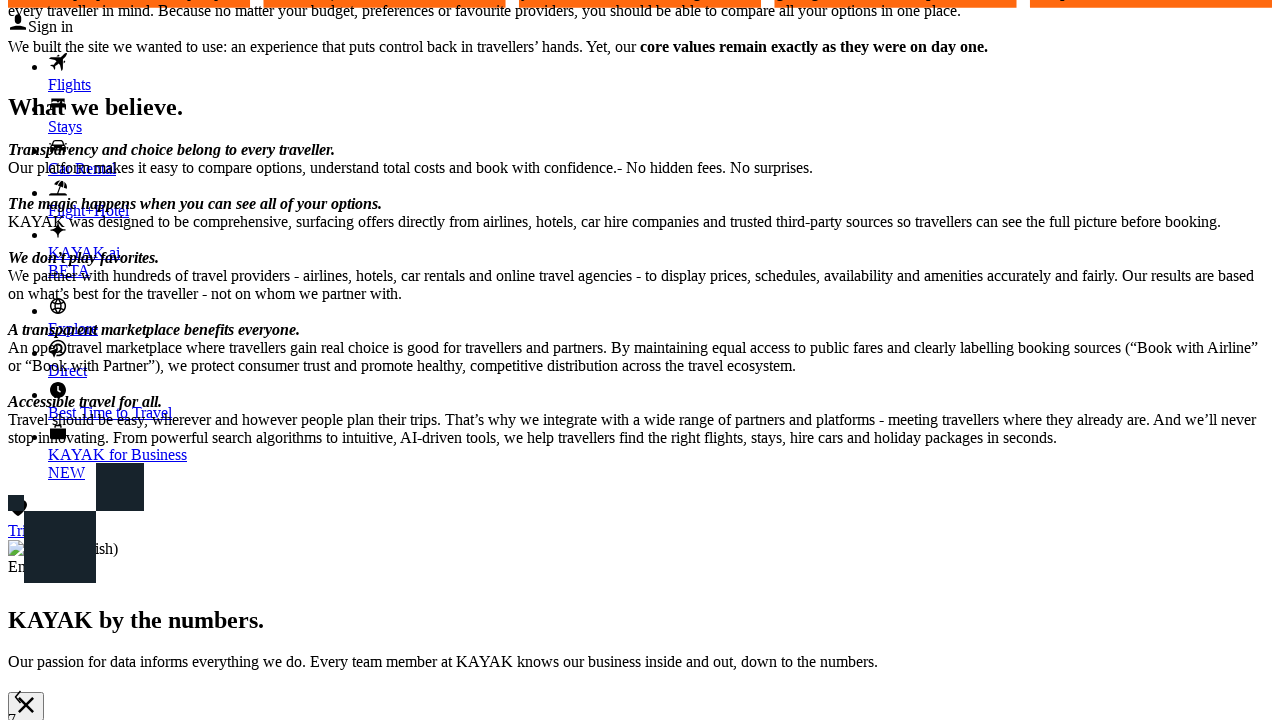

Waited for page to reach networkidle state
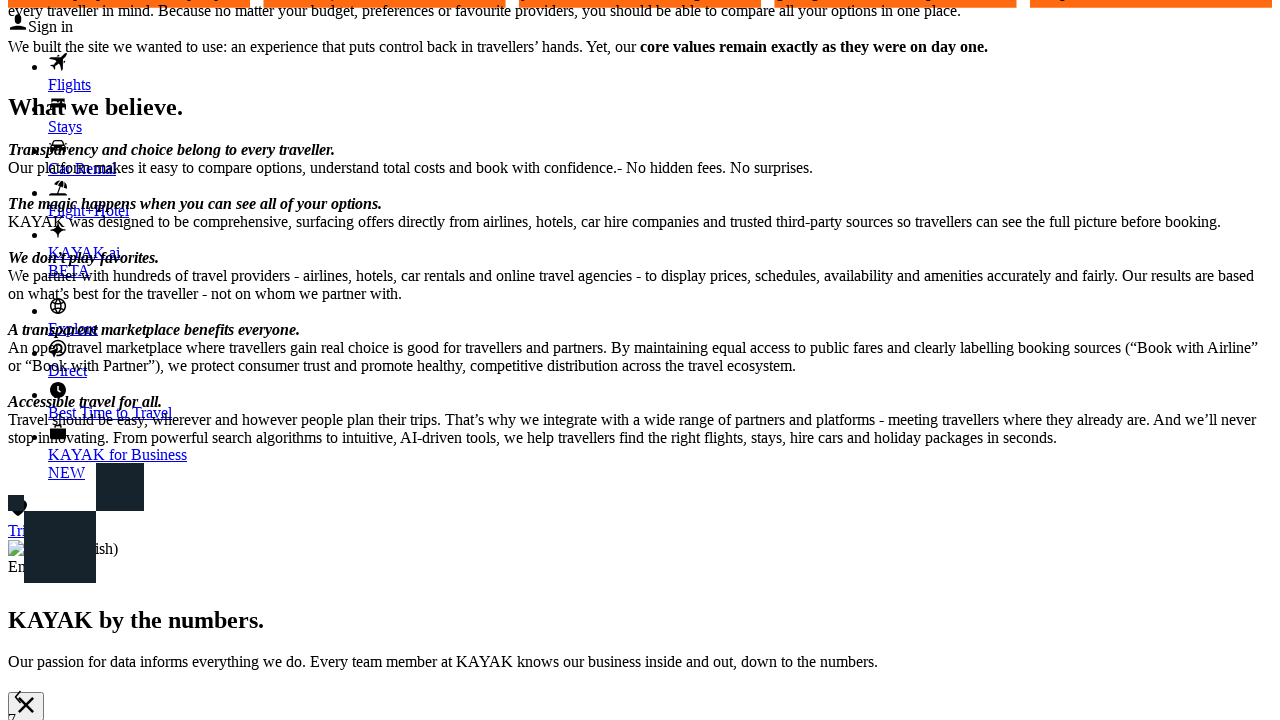

Waited 3 seconds for dynamic content to load
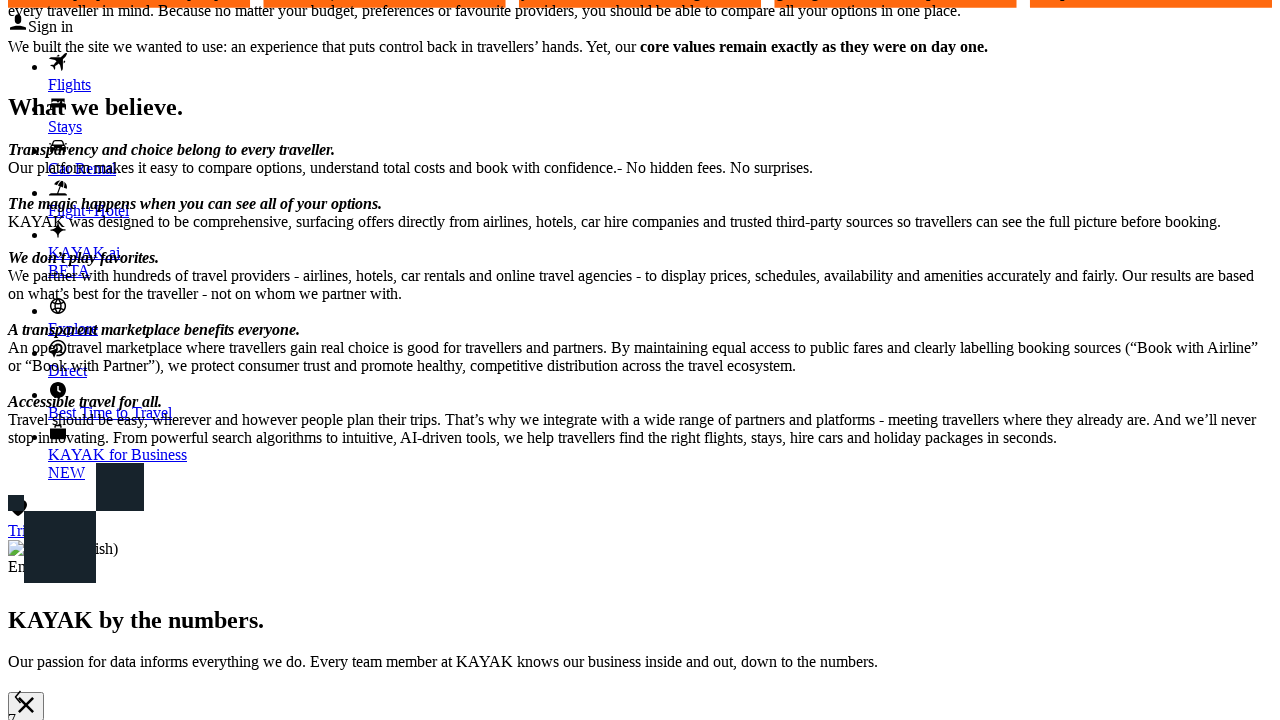

Scrolled to the bottom of the Kayak About page
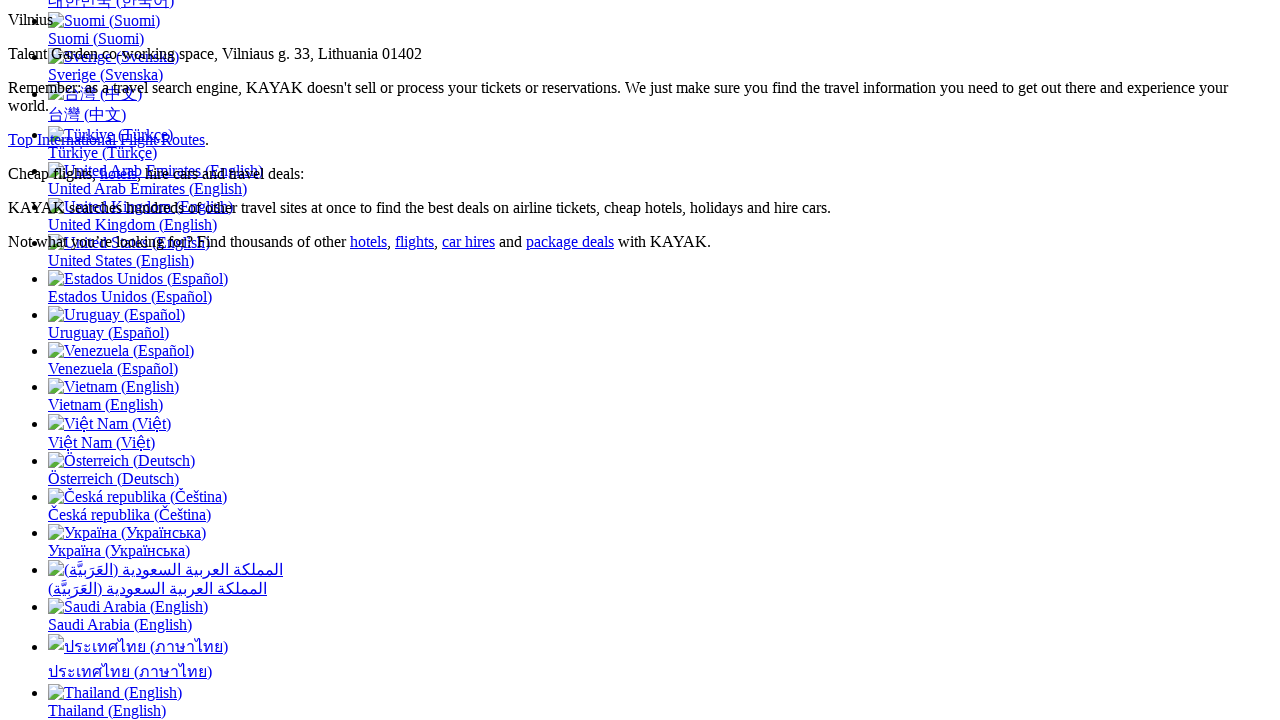

Waited 1 second for lazy-loaded content to appear
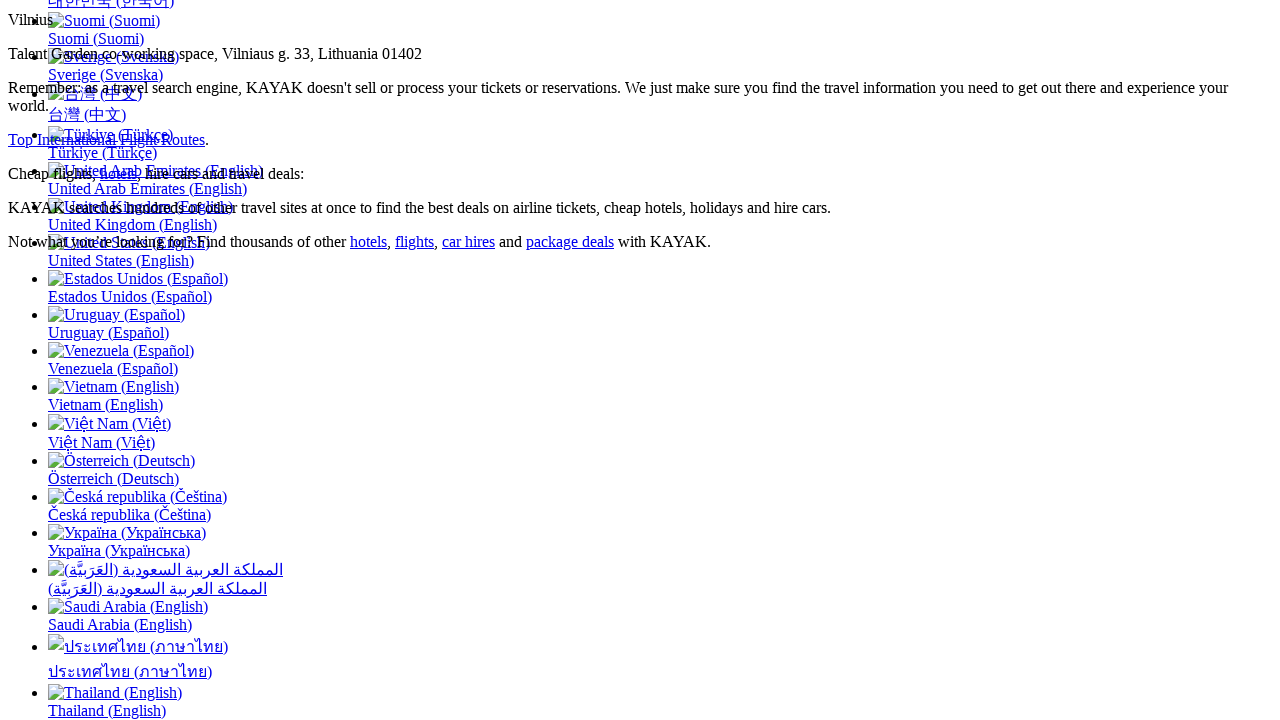

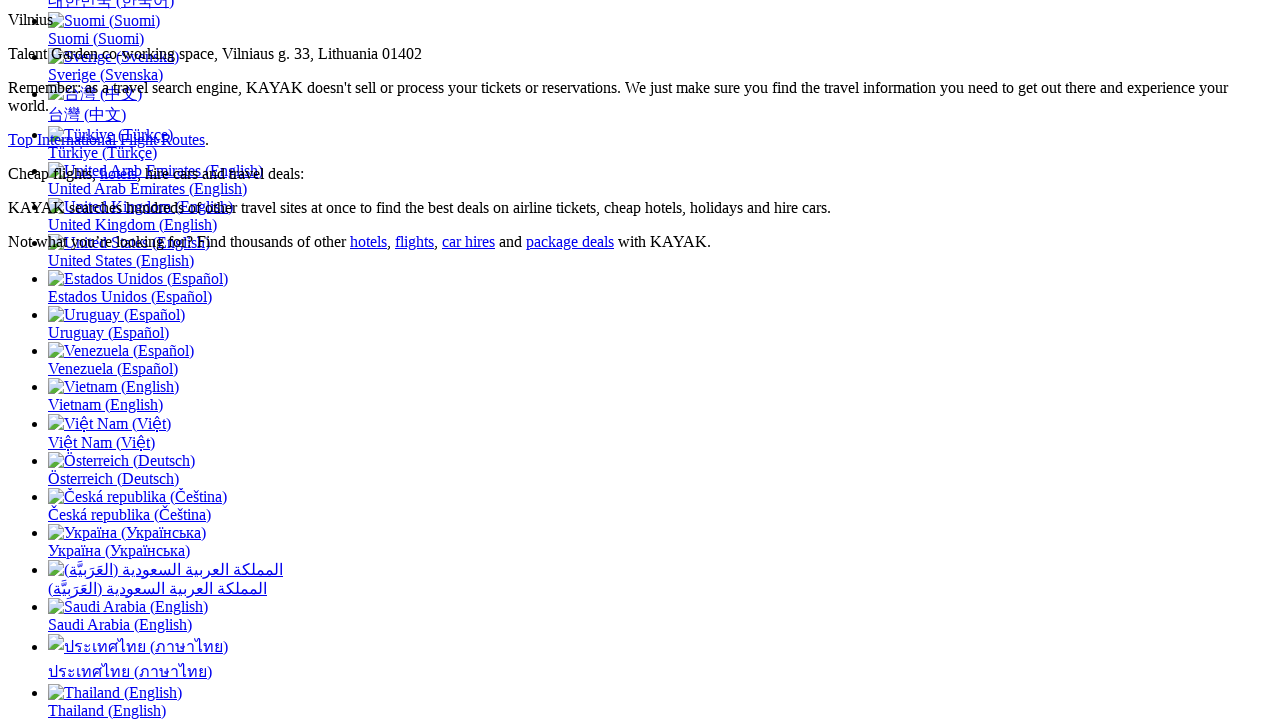